Tests dropdown selection functionality by selecting options using different methods (by index, visible text, and value) from a currency dropdown menu

Starting URL: https://rahulshettyacademy.com/dropdownsPractise/

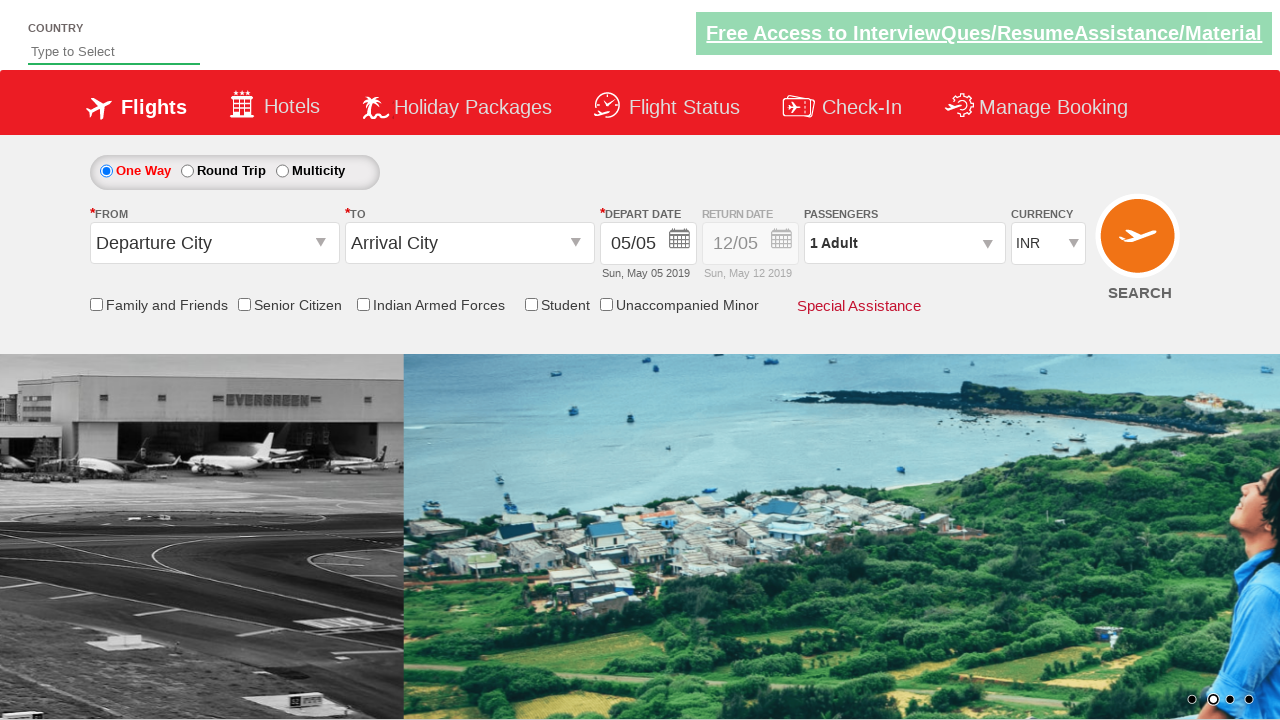

Located currency dropdown element
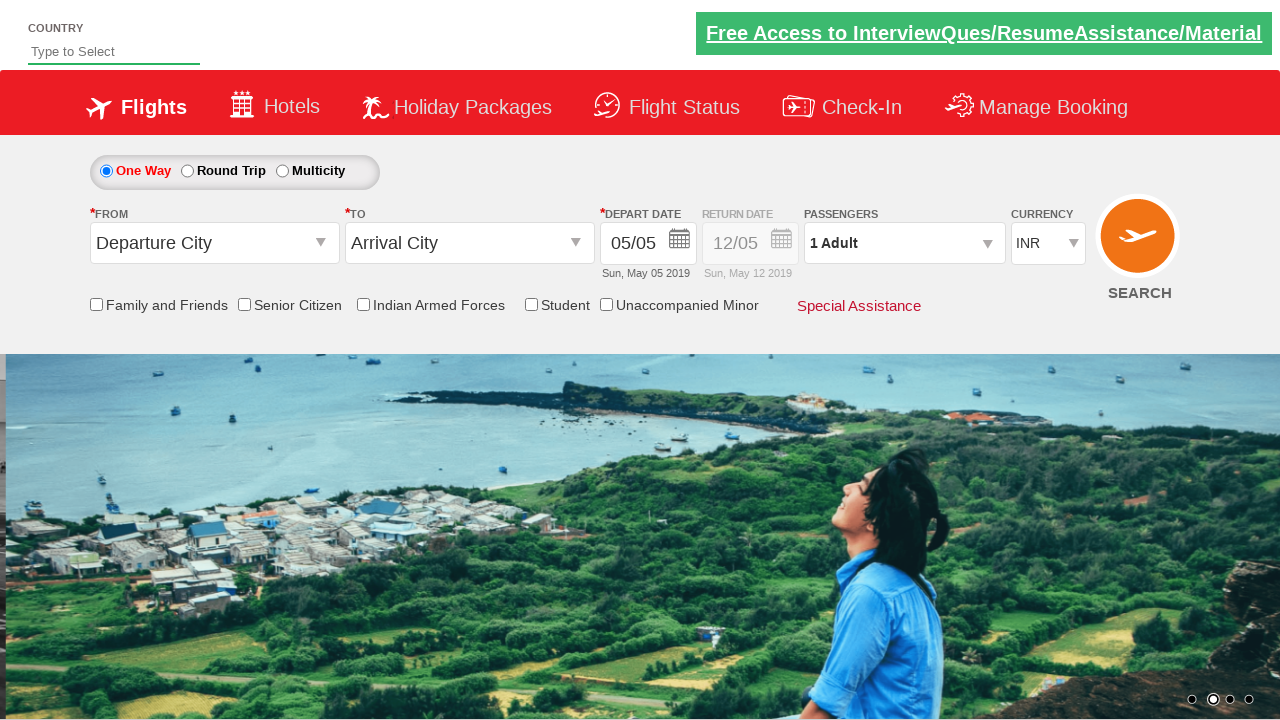

Selected dropdown option by index 3 on #ctl00_mainContent_DropDownListCurrency
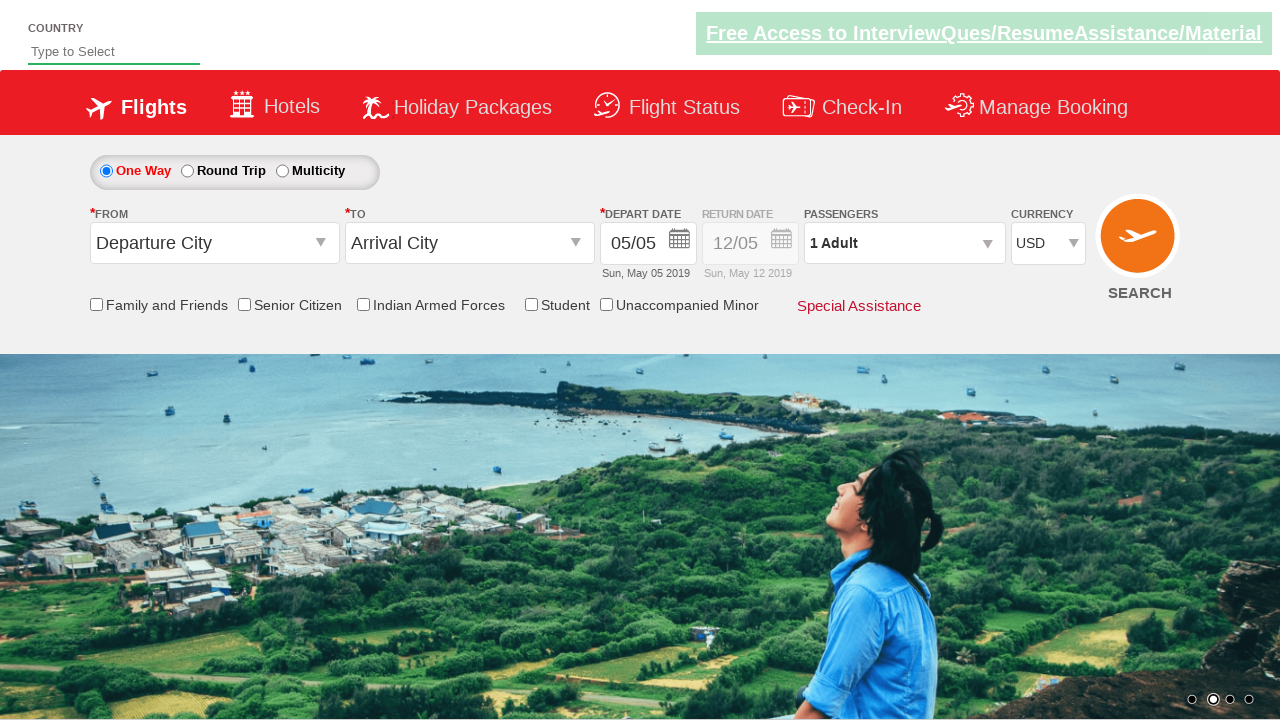

Retrieved selected option value
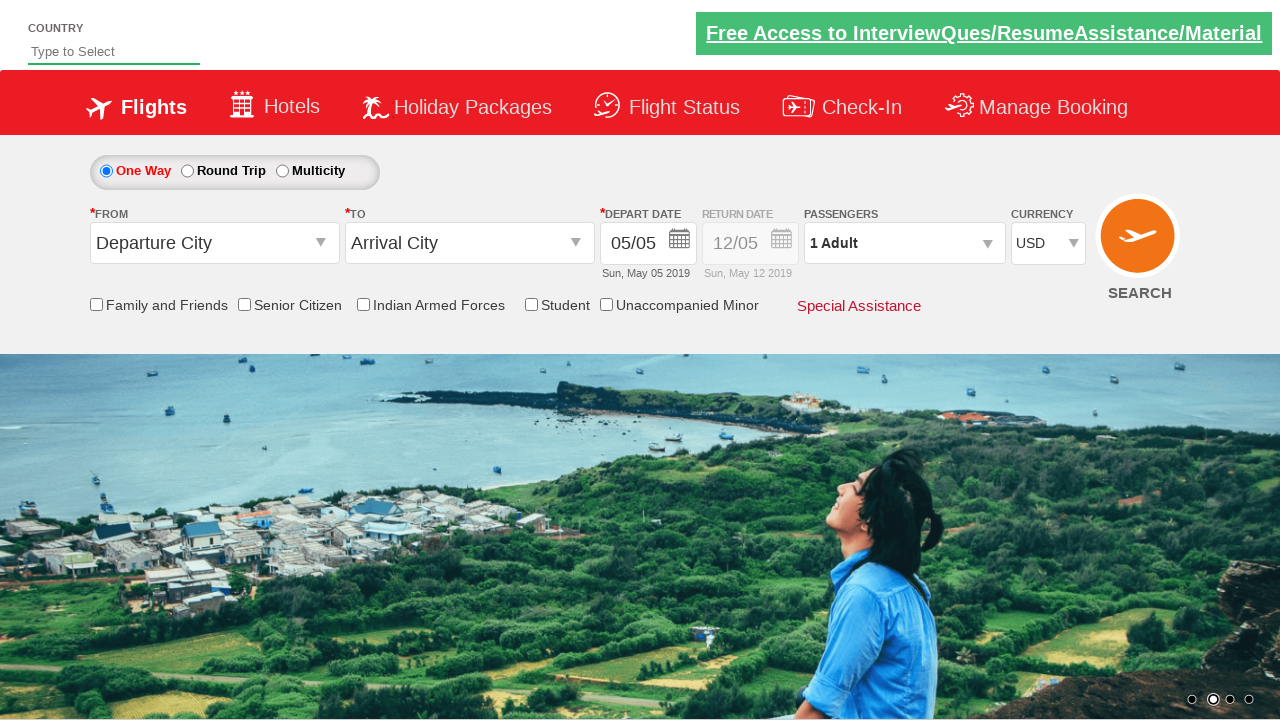

Printed selected option text
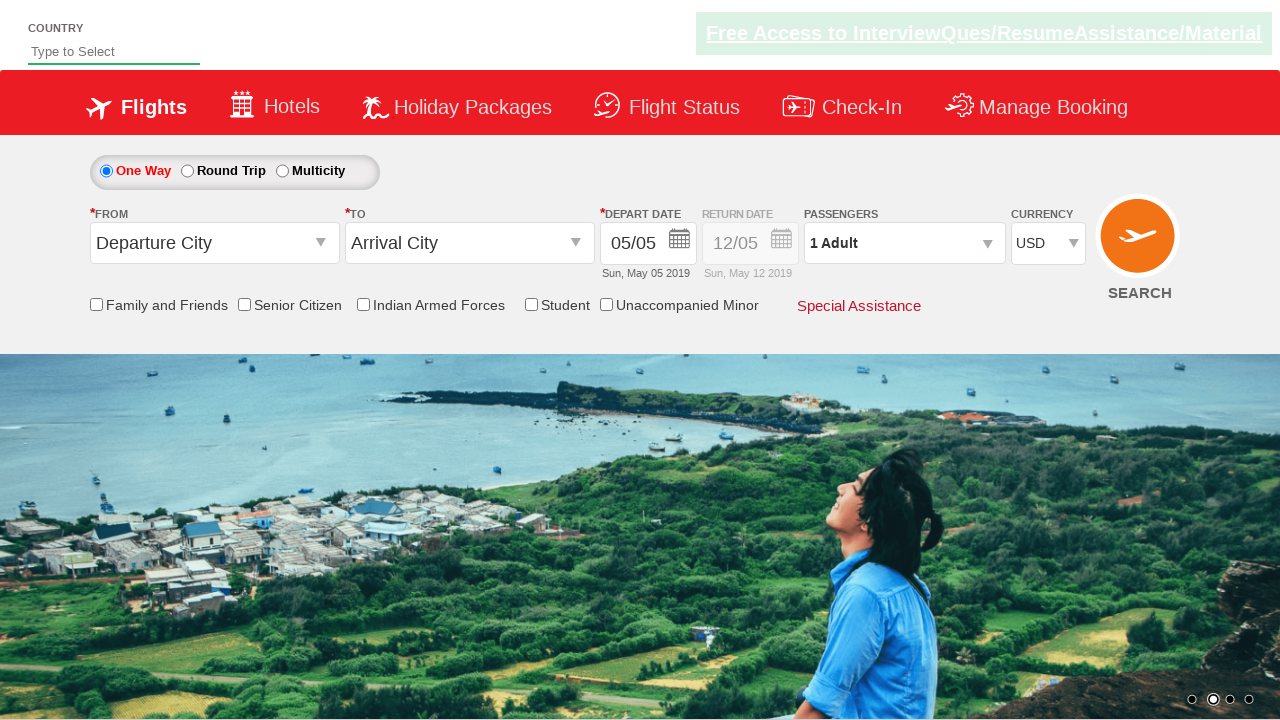

Selected dropdown option by label 'AED' on #ctl00_mainContent_DropDownListCurrency
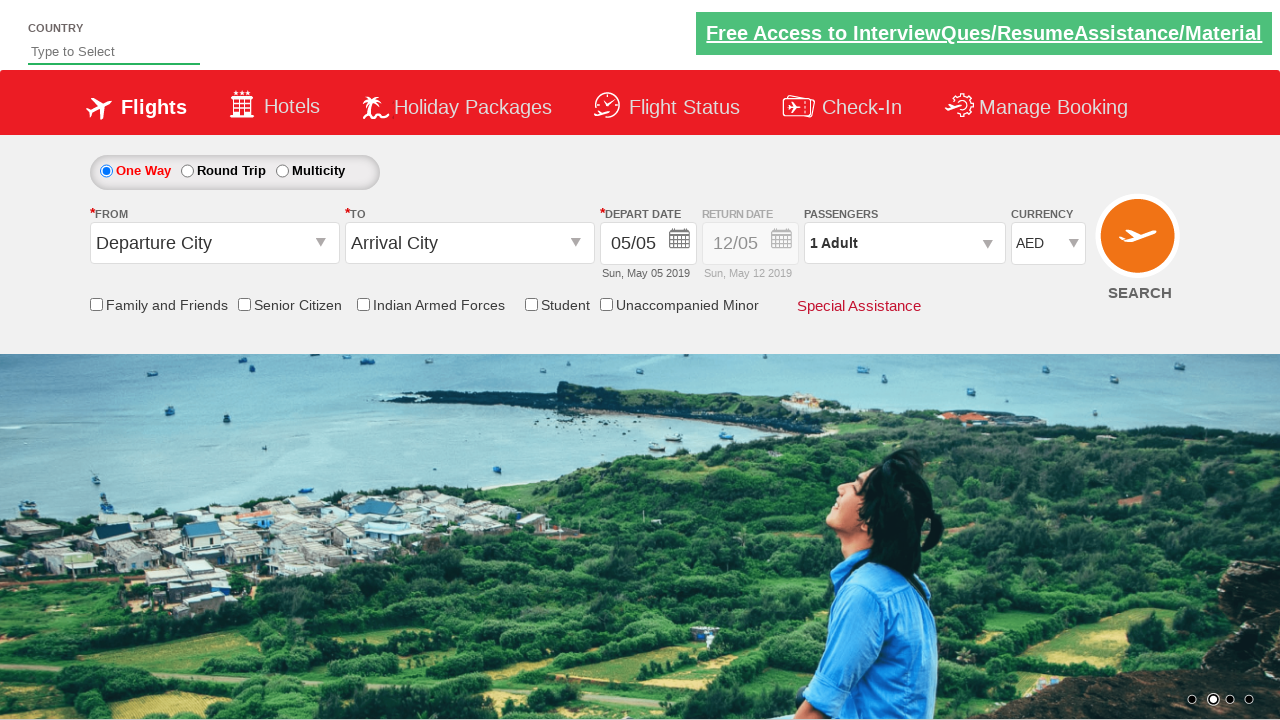

Printed selected option text after AED selection
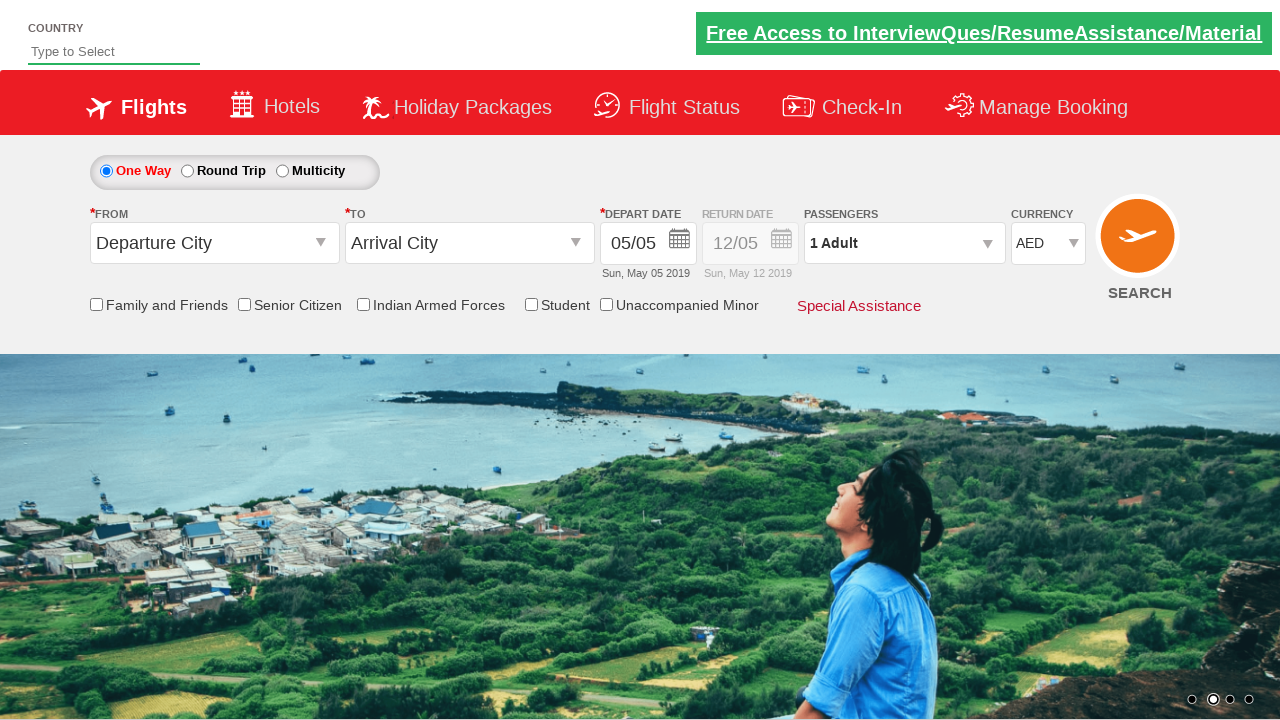

Selected dropdown option by value 'USD' on #ctl00_mainContent_DropDownListCurrency
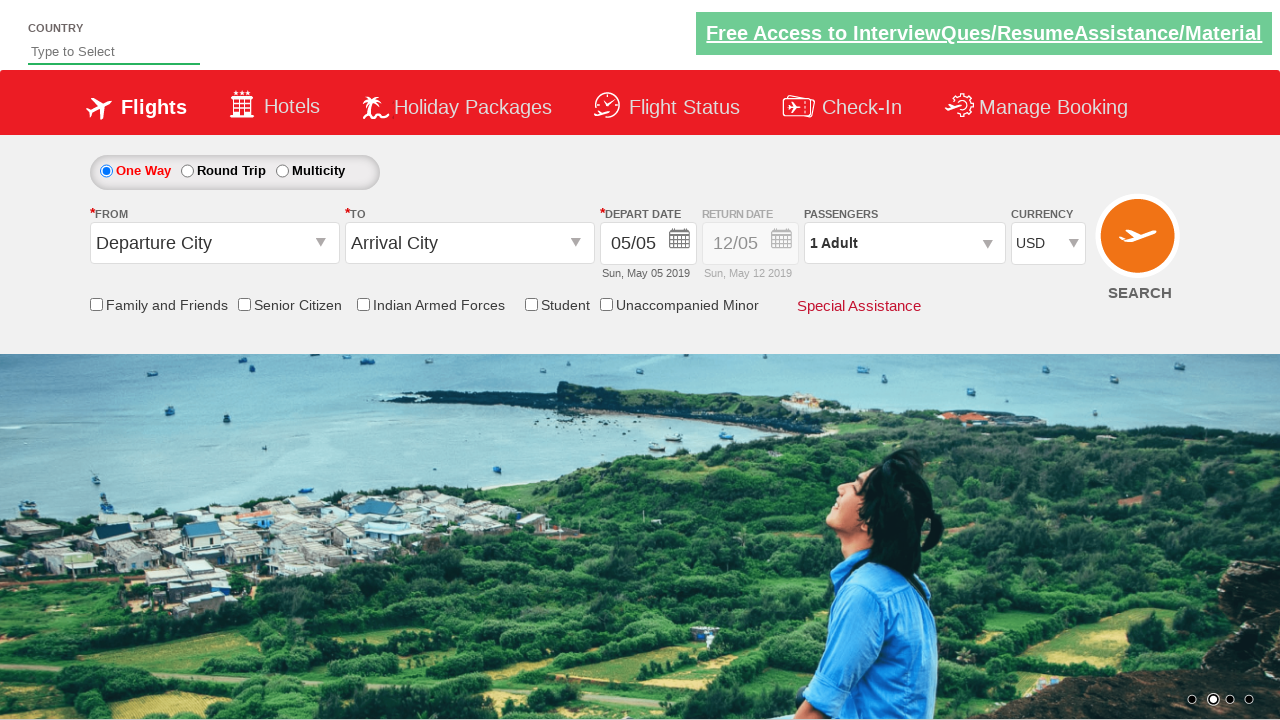

Printed selected option text after USD selection
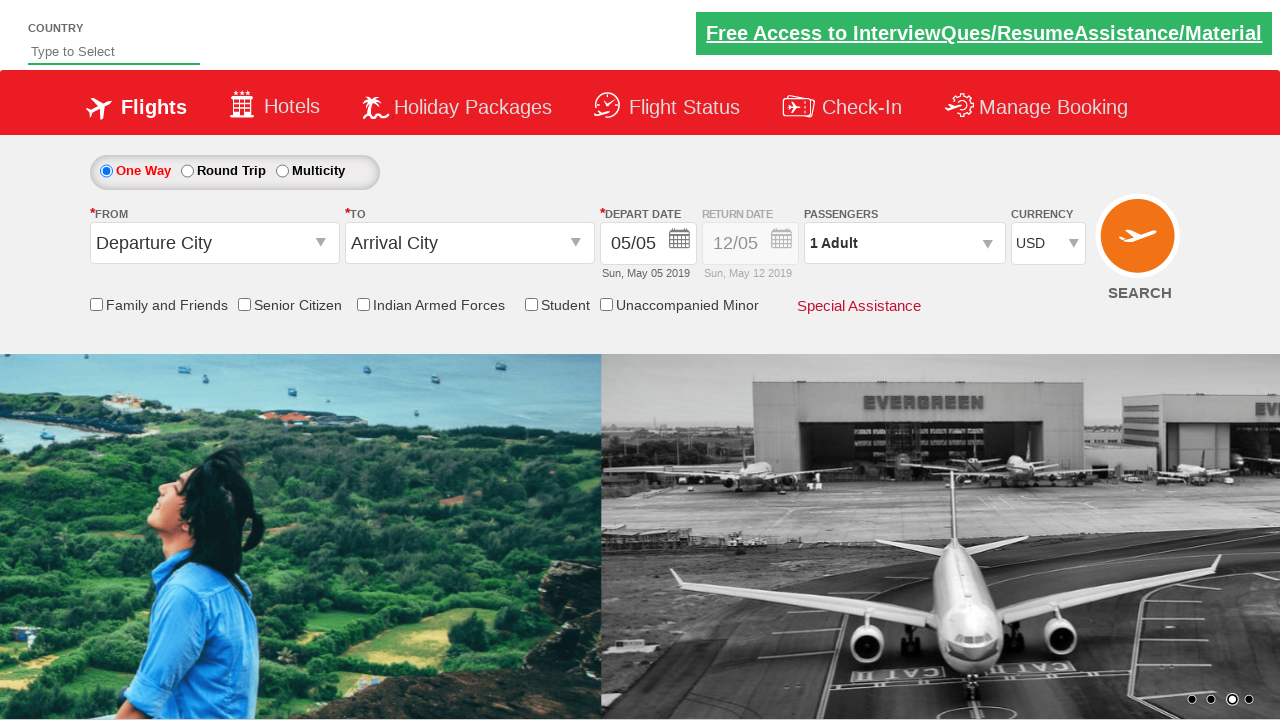

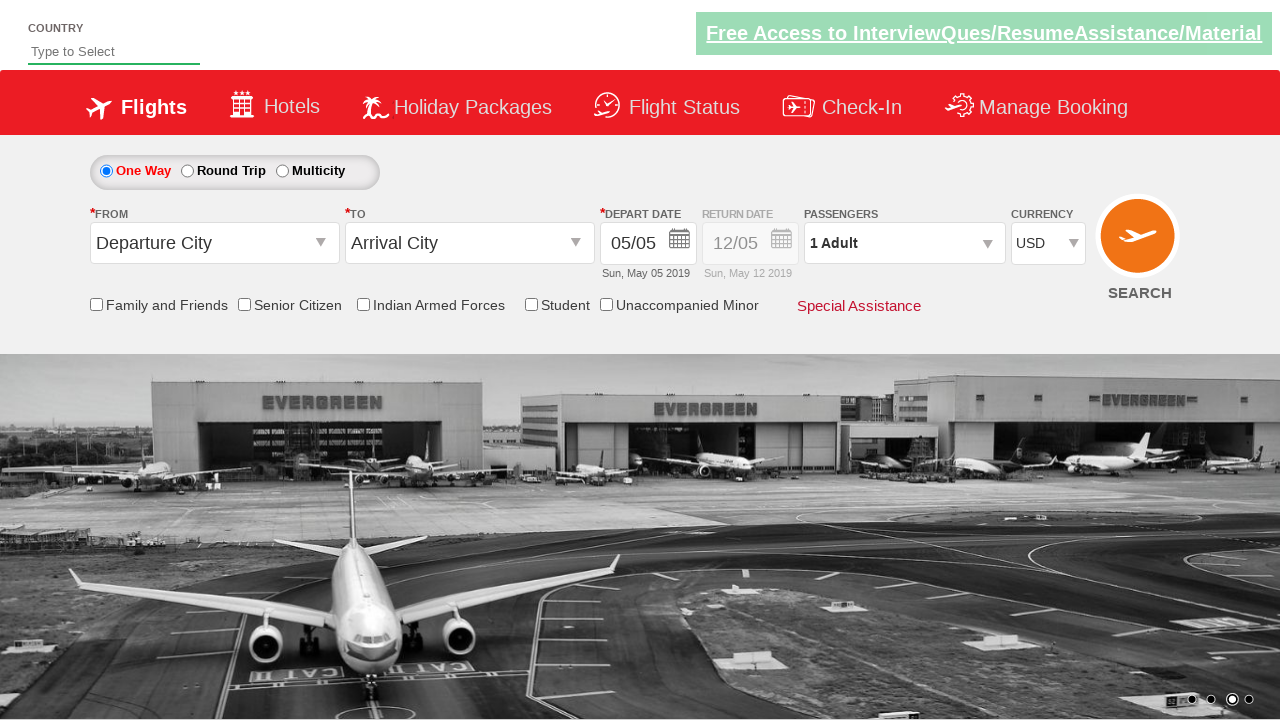